Tests browser zoom functionality by using JavaScript to change the page zoom level from 300% to 30% and back to 100%

Starting URL: https://rediff.com

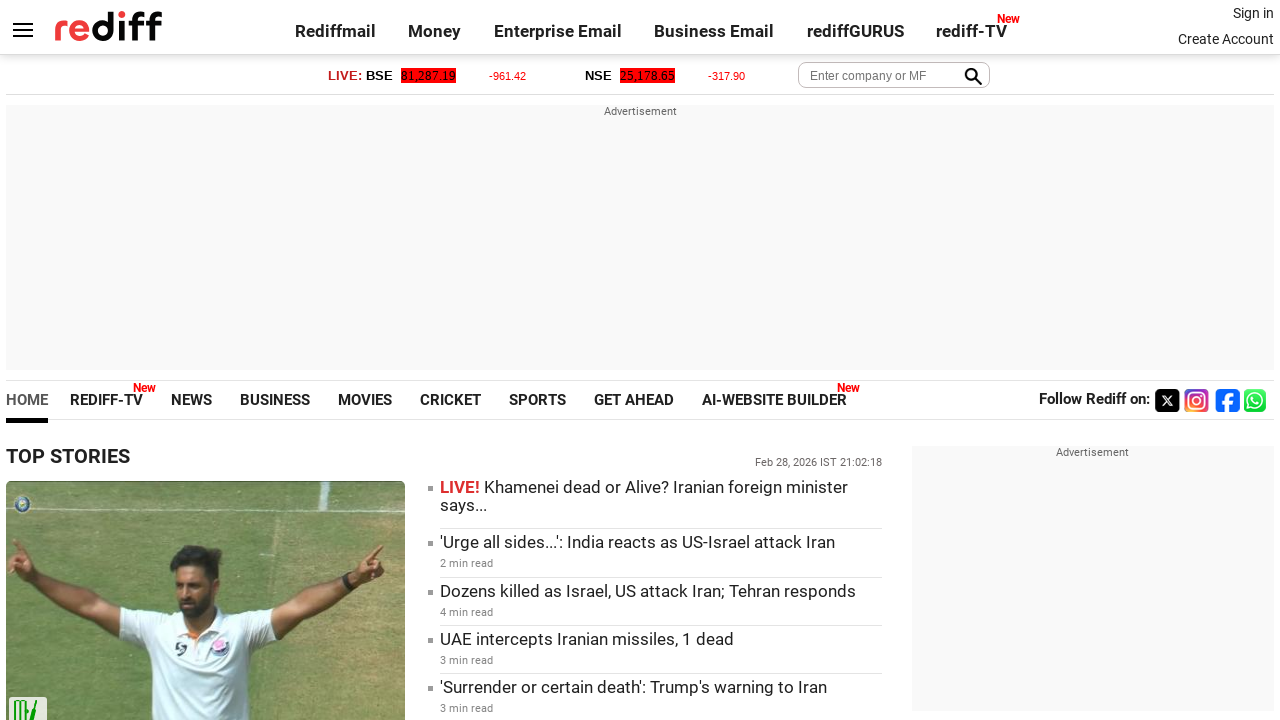

Set page zoom to 300%
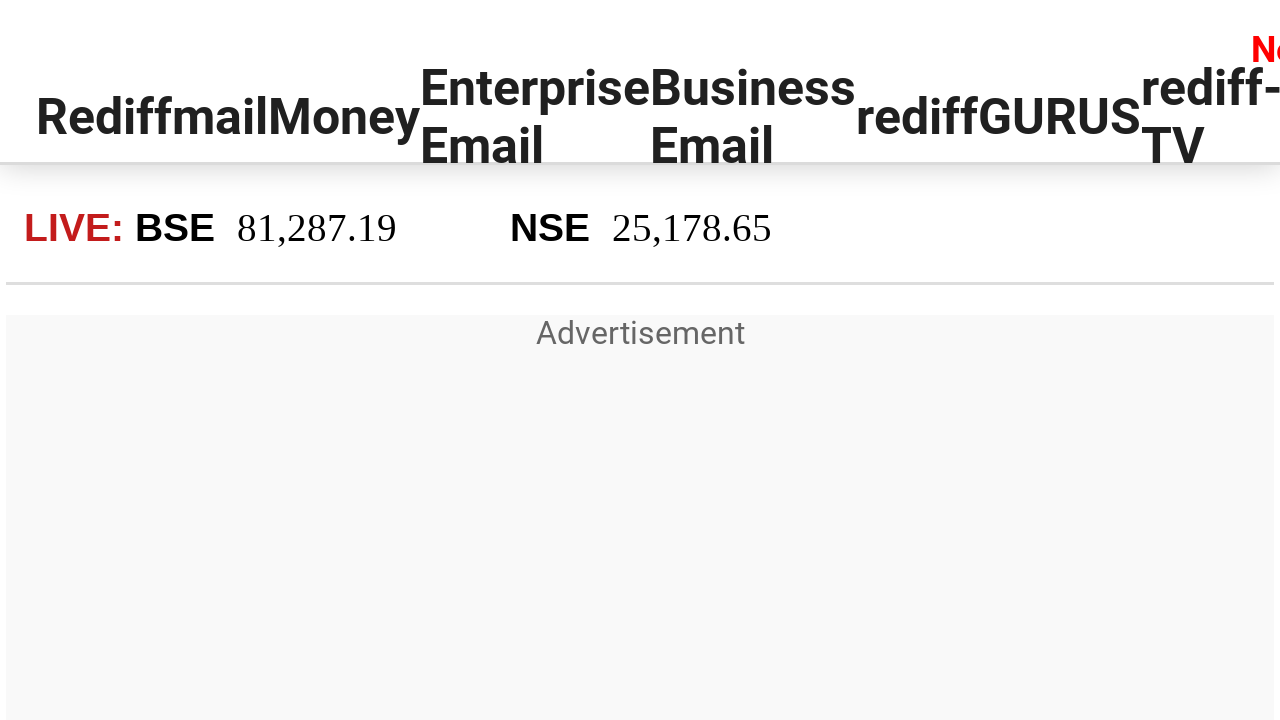

Waited 1 second to observe 300% zoom
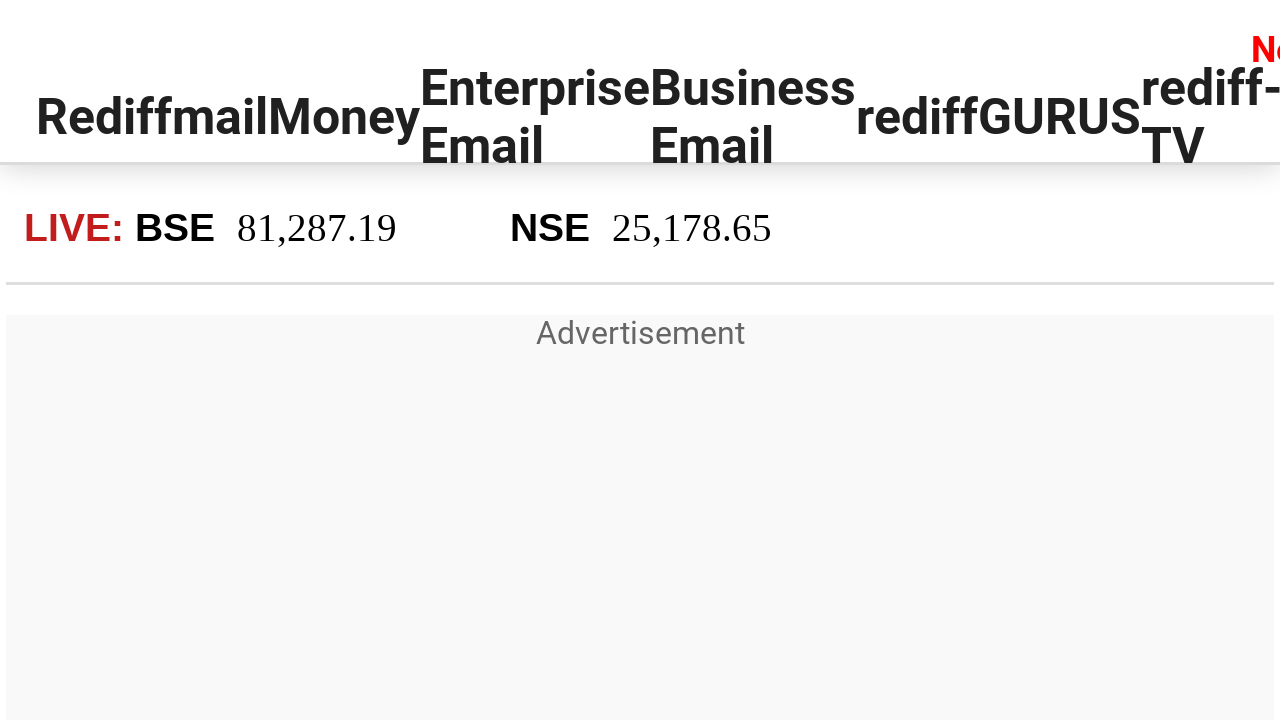

Set page zoom to 30%
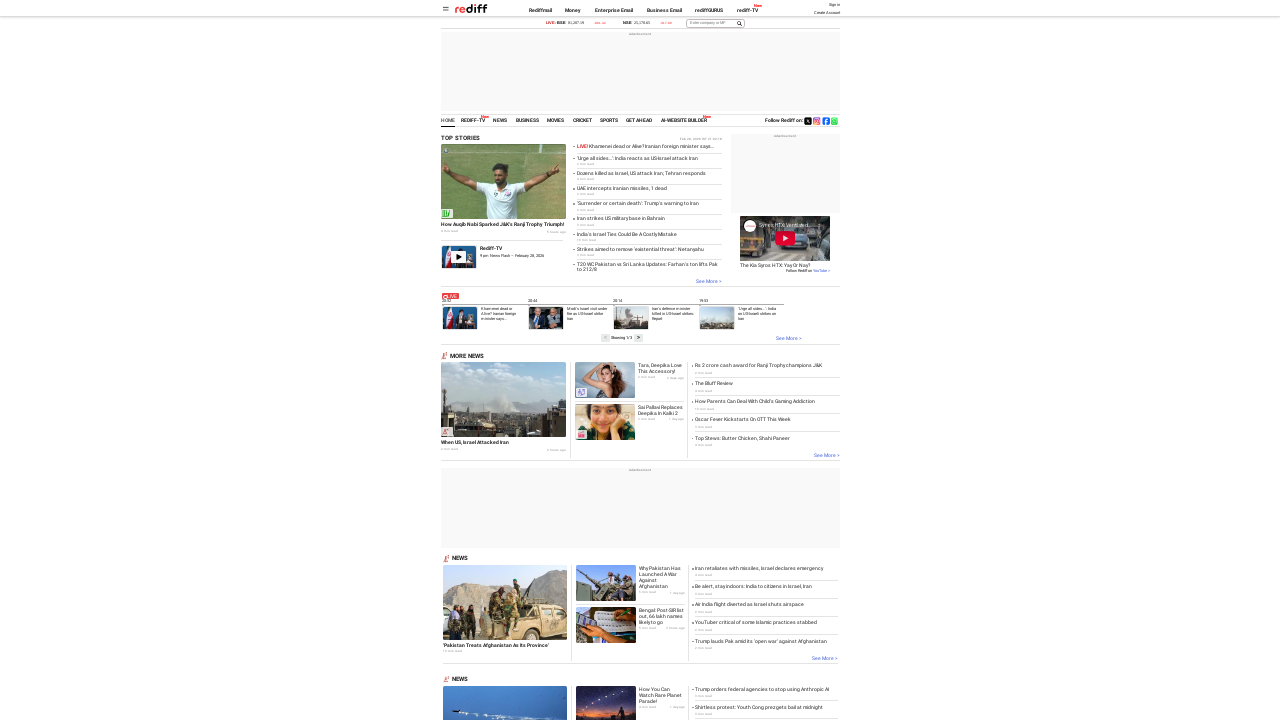

Waited 1 second to observe 30% zoom
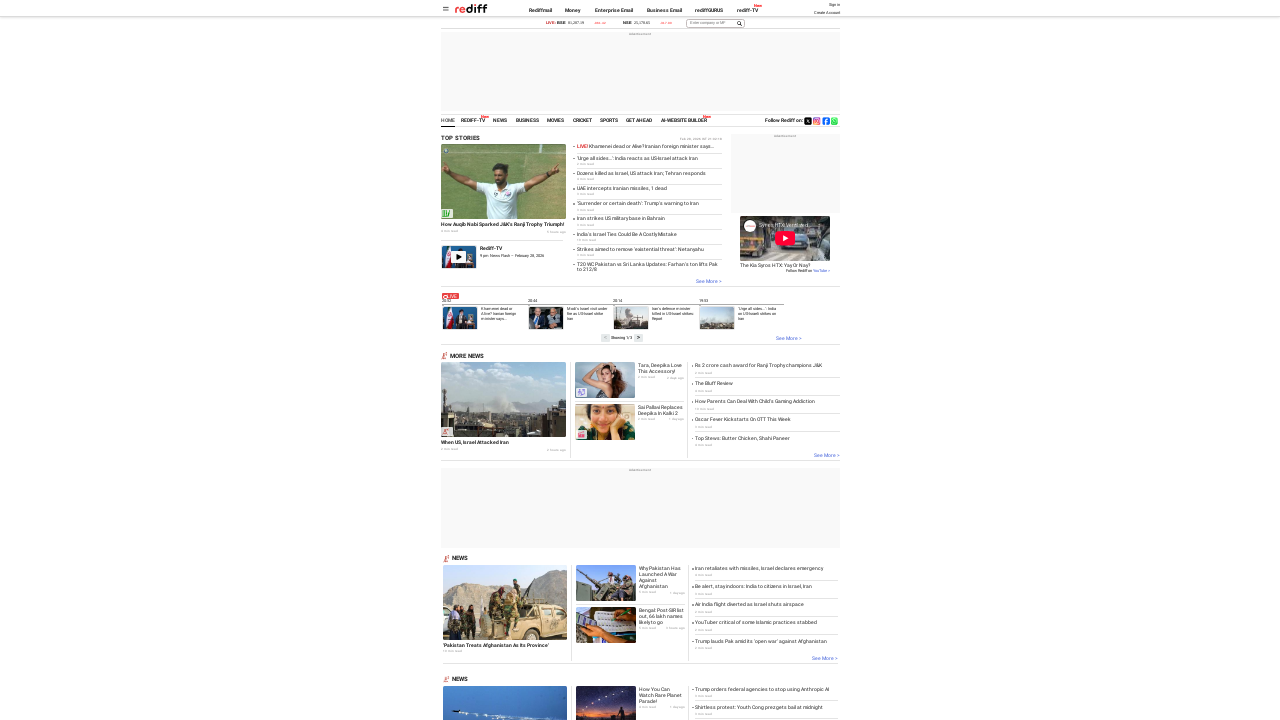

Reset page zoom to 100%
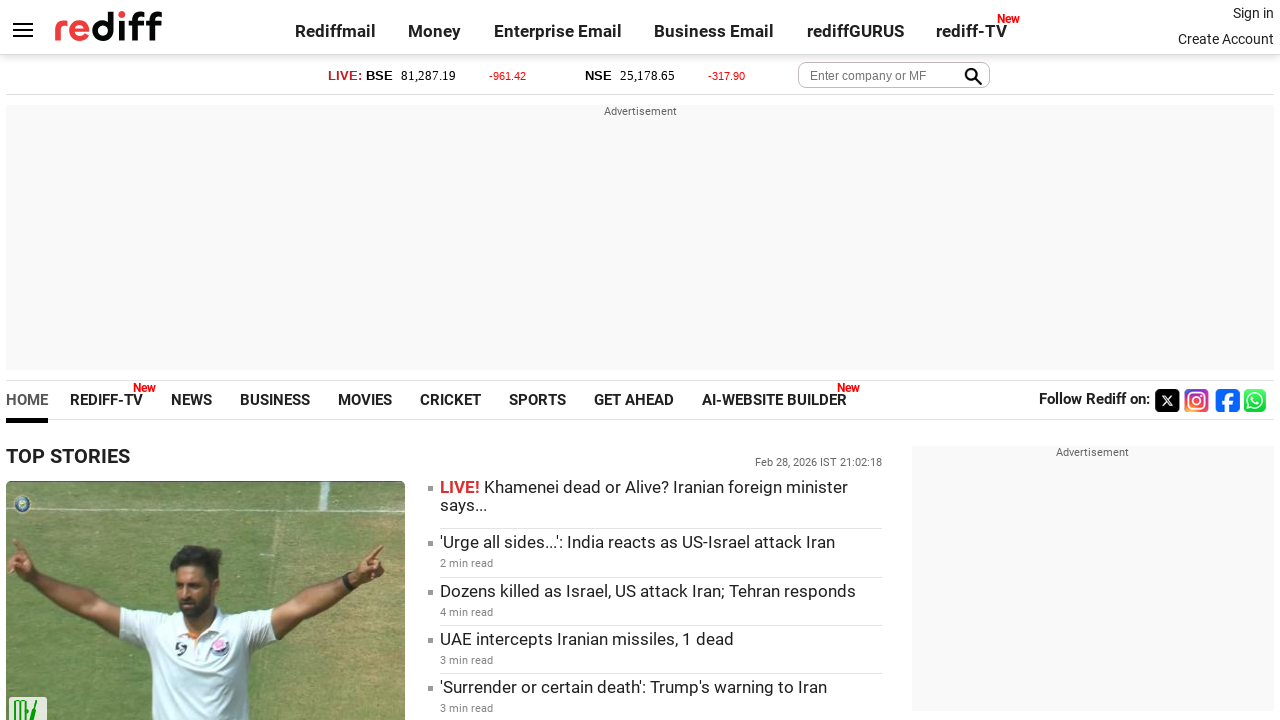

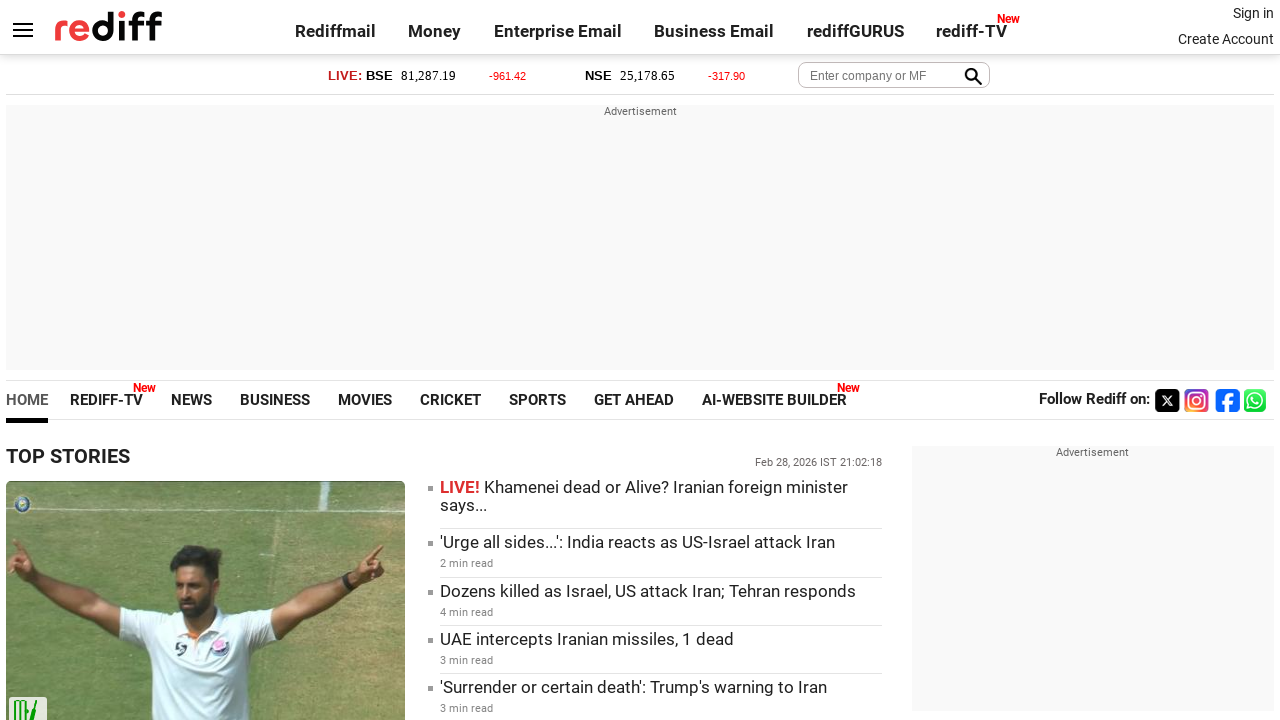